Scrolls to a table, calculates the sum of values in the 4th column, and verifies it matches the displayed total amount

Starting URL: https://rahulshettyacademy.com/AutomationPractice/

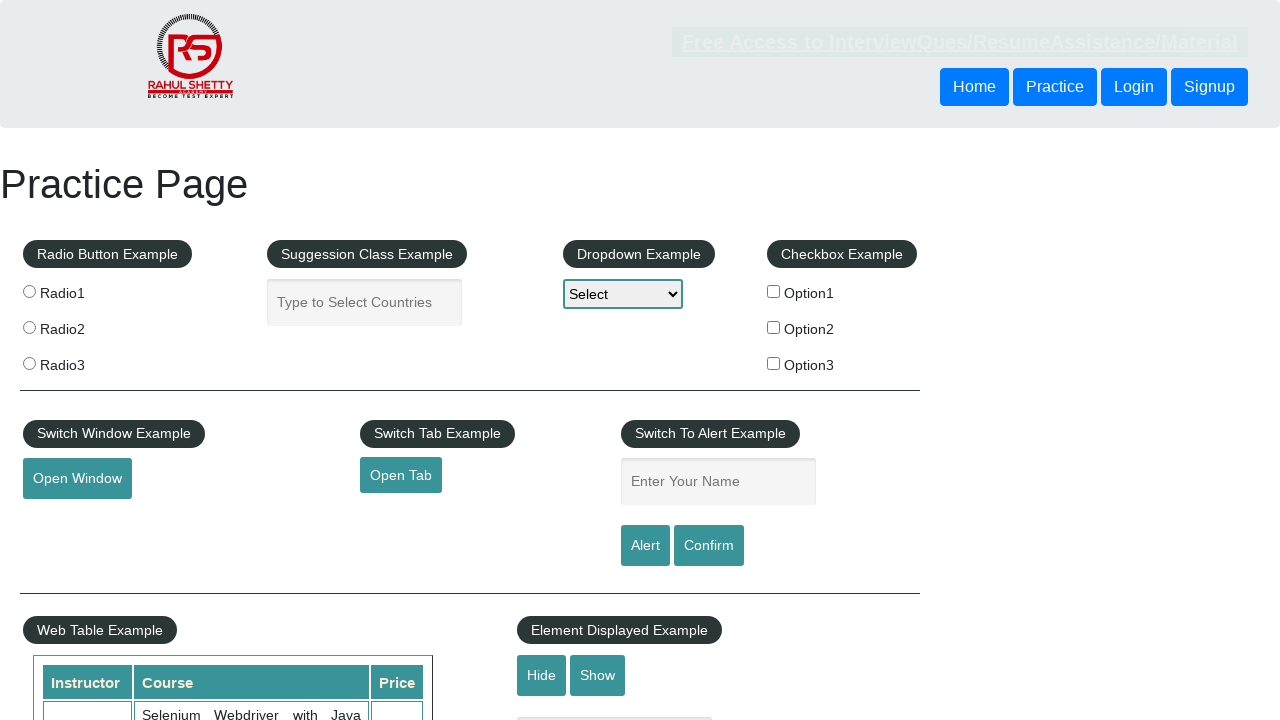

Scrolled page down by 500 pixels to view the table
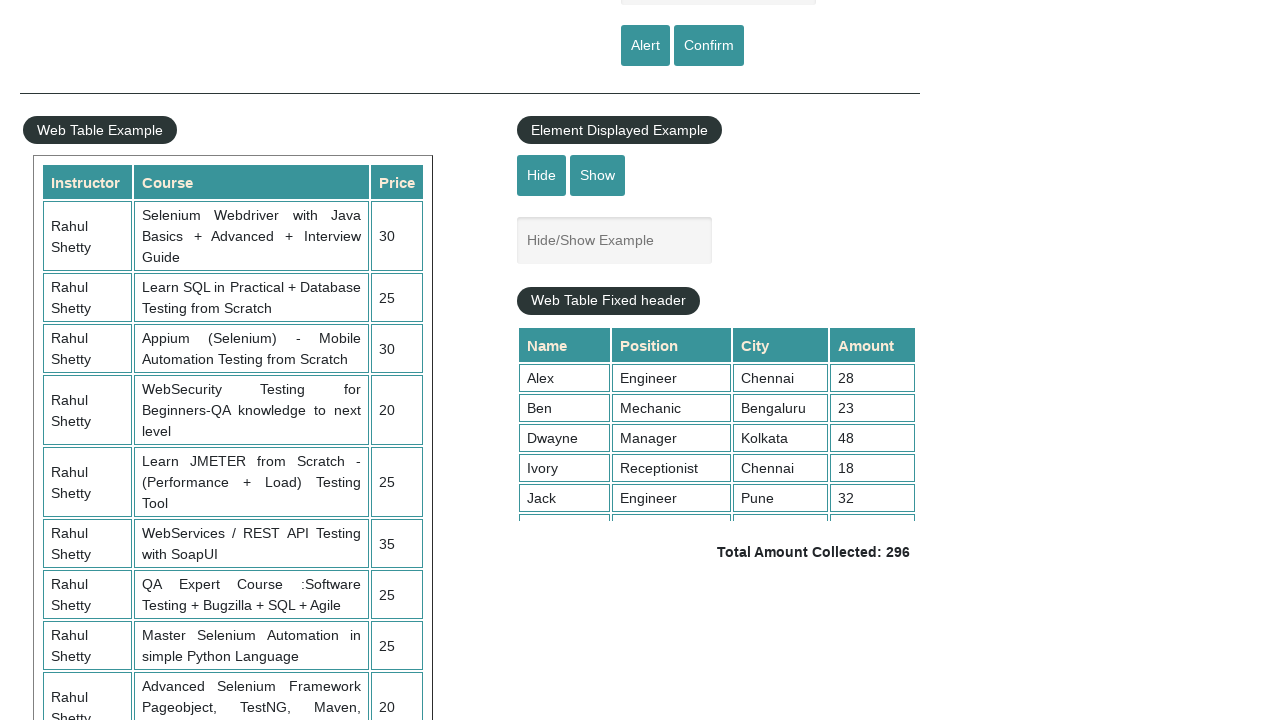

Retrieved all values from the 4th column of the table
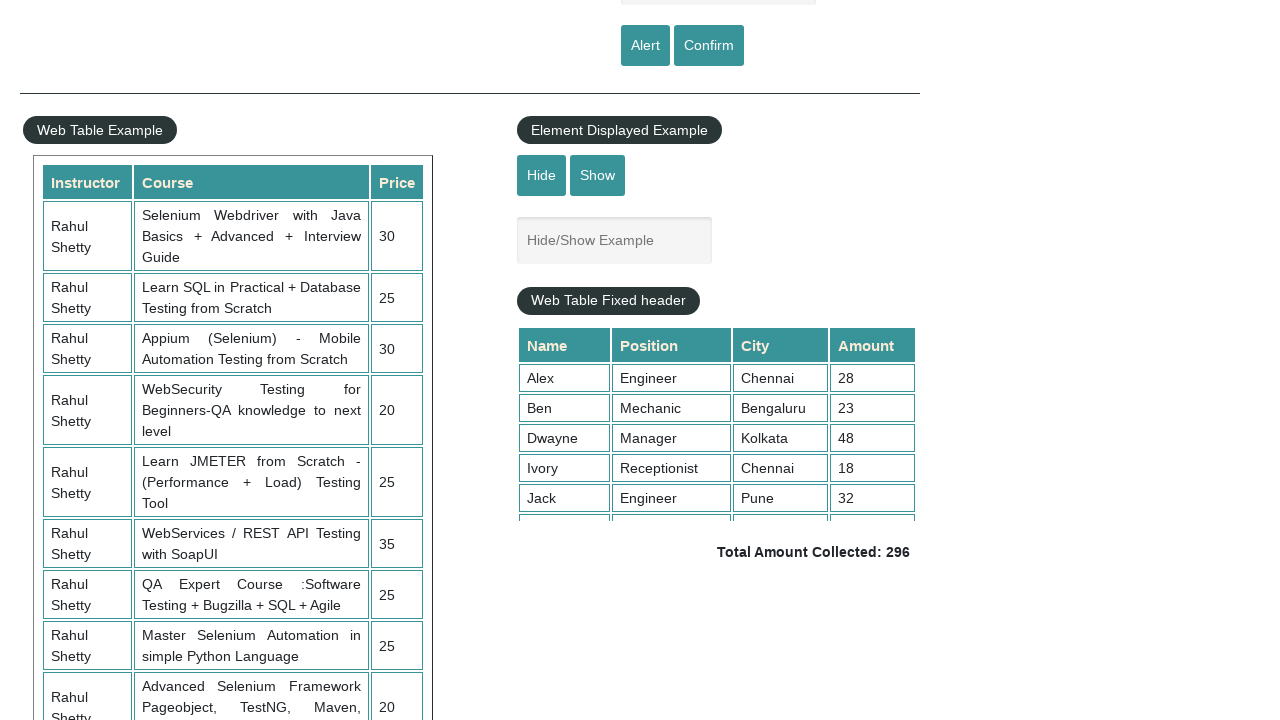

Calculated sum of table values: 296
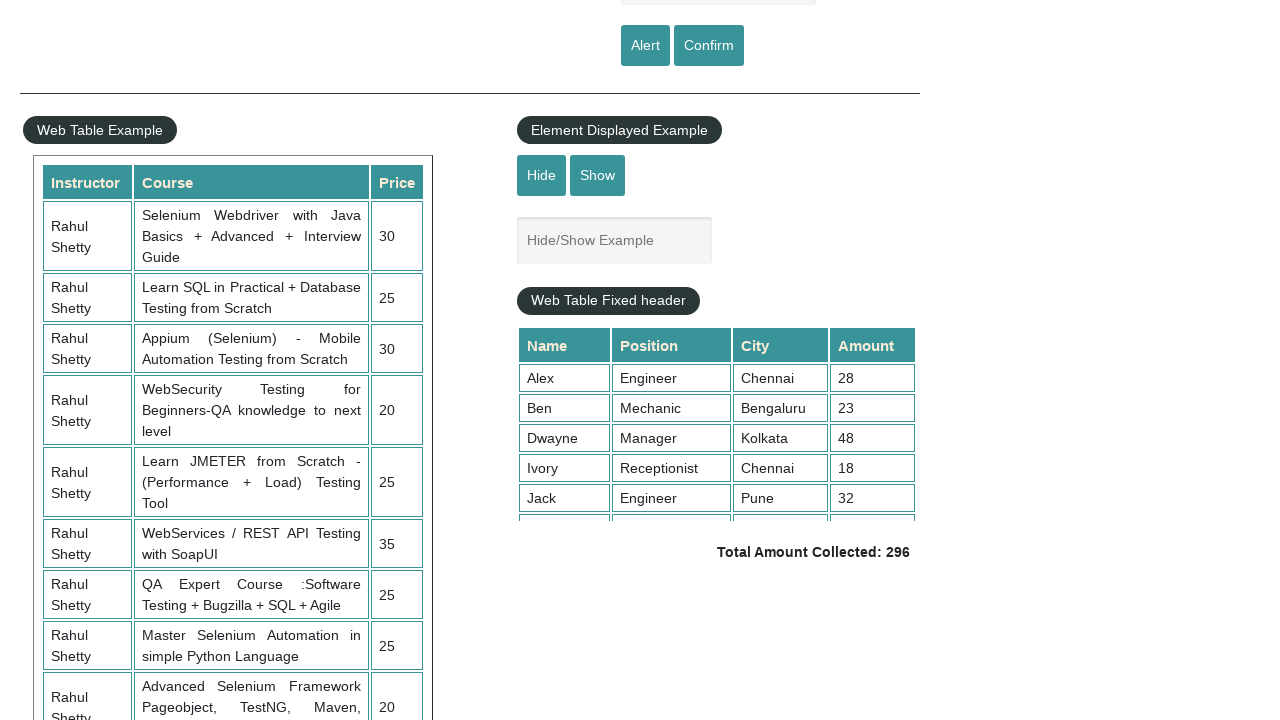

Retrieved displayed total amount text
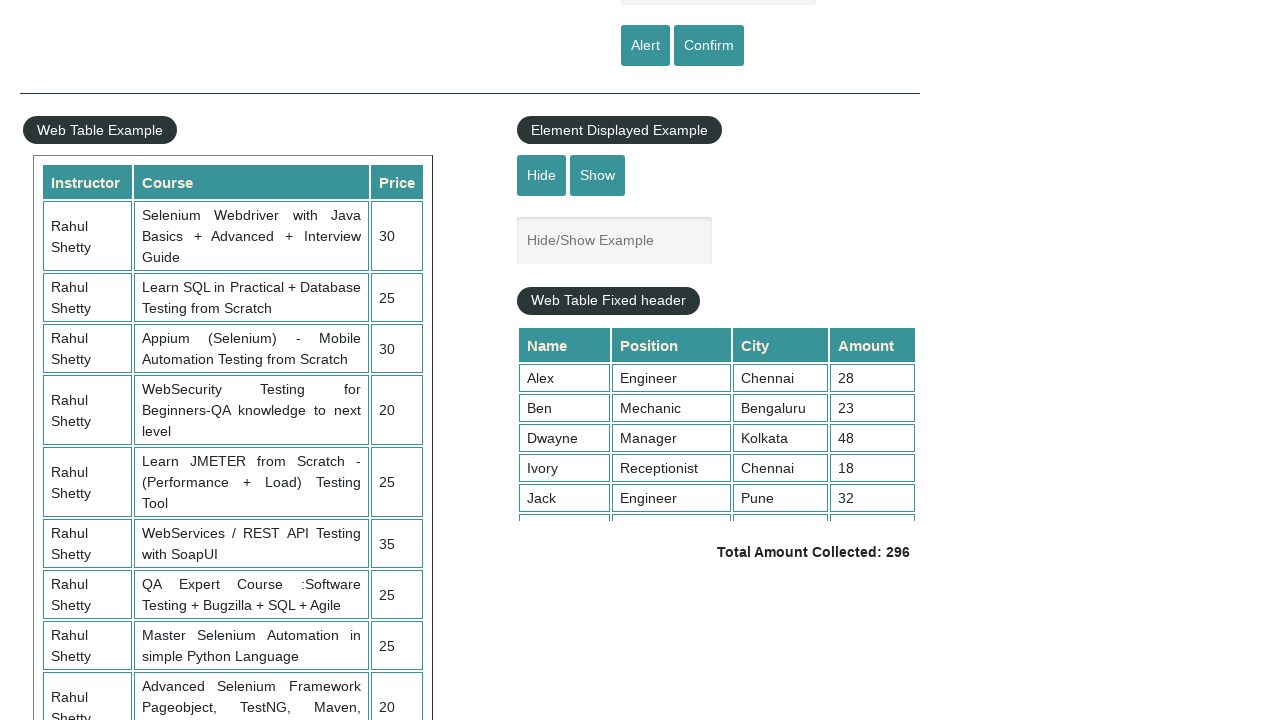

Parsed displayed total amount: 296
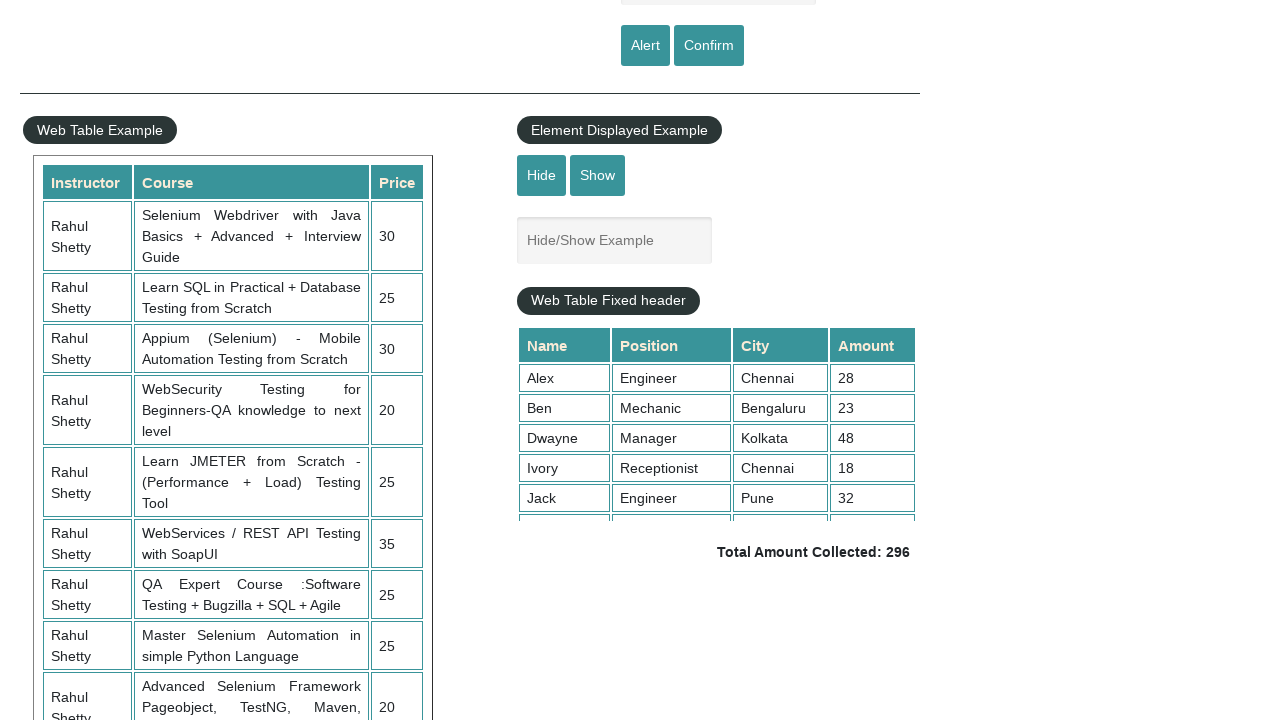

Verified calculated sum (296) matches displayed total (296)
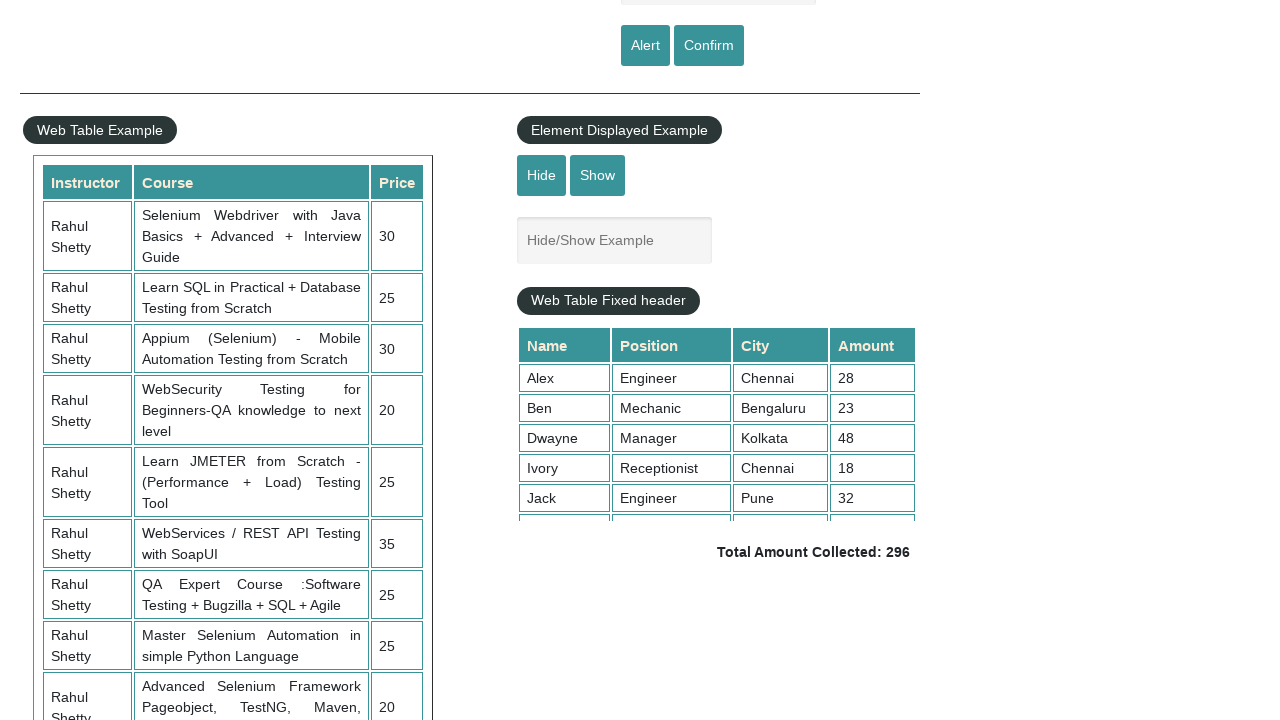

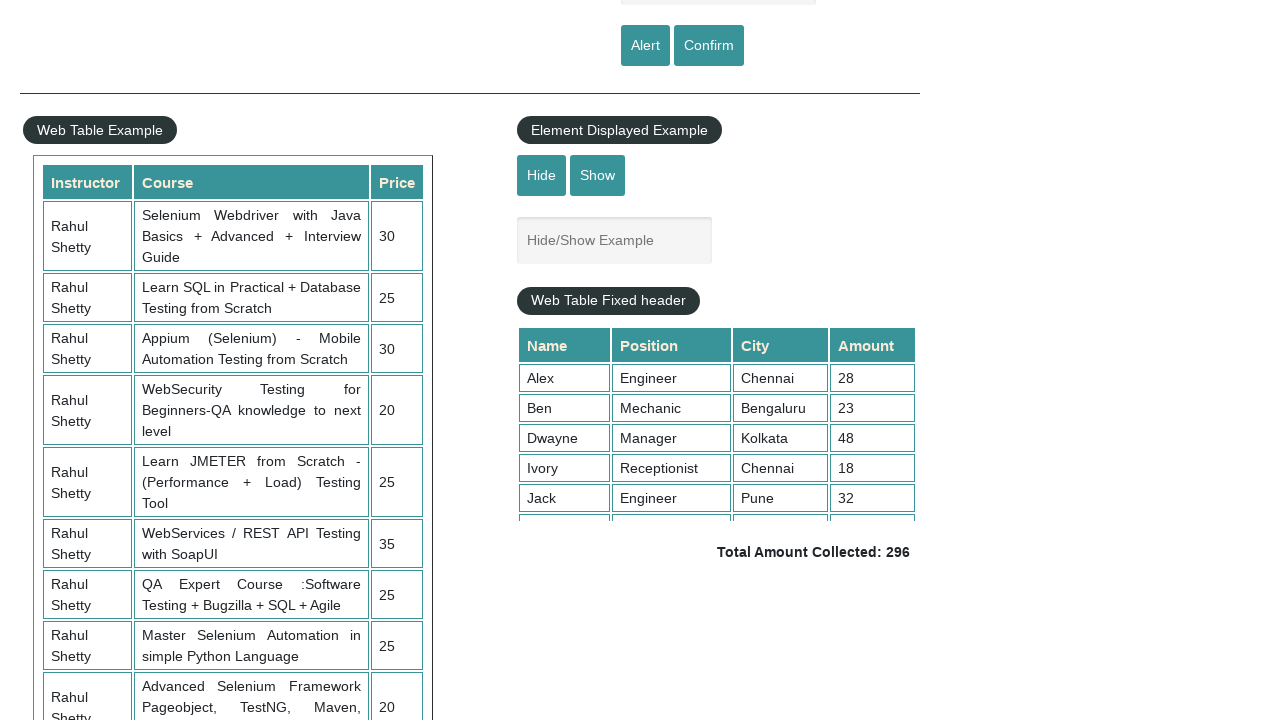